Tests different types of button clicks on demoQA buttons page including double-click, right-click, and standard click, verifying success messages appear for each interaction.

Starting URL: https://demoqa.com/buttons

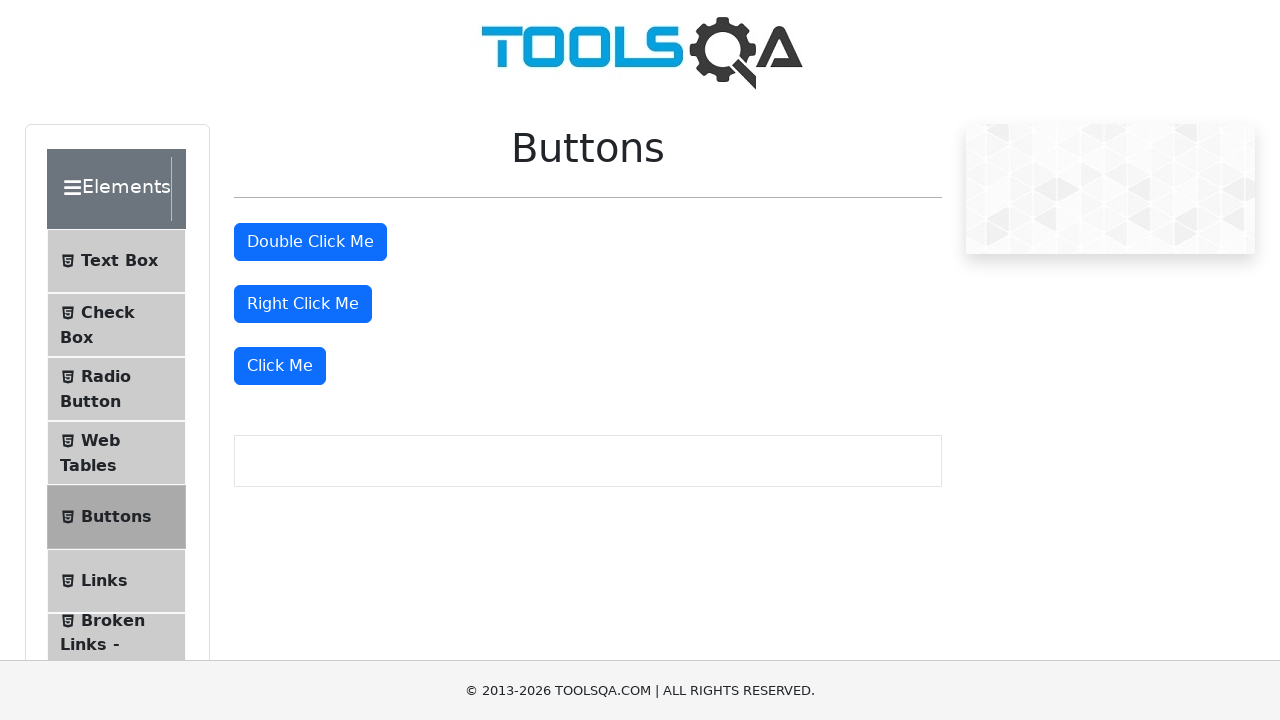

Waited for buttons page to load
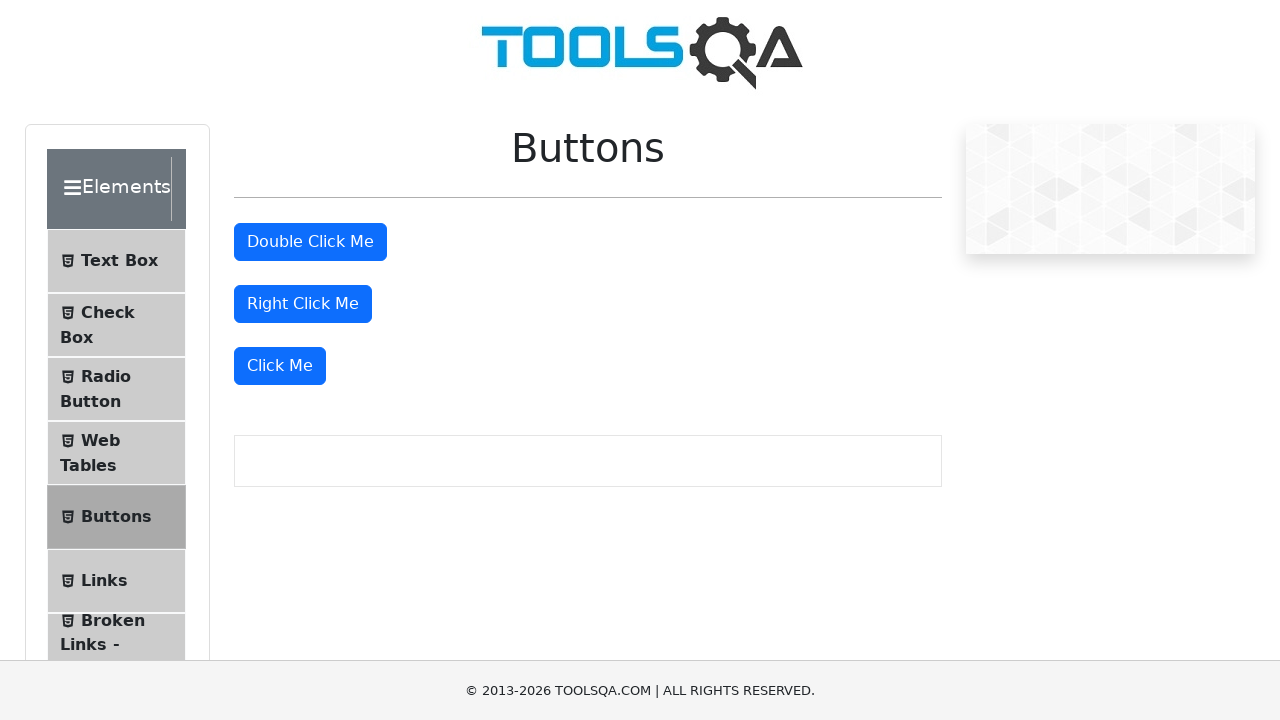

Double-clicked the double-click button at (310, 242) on #doubleClickBtn
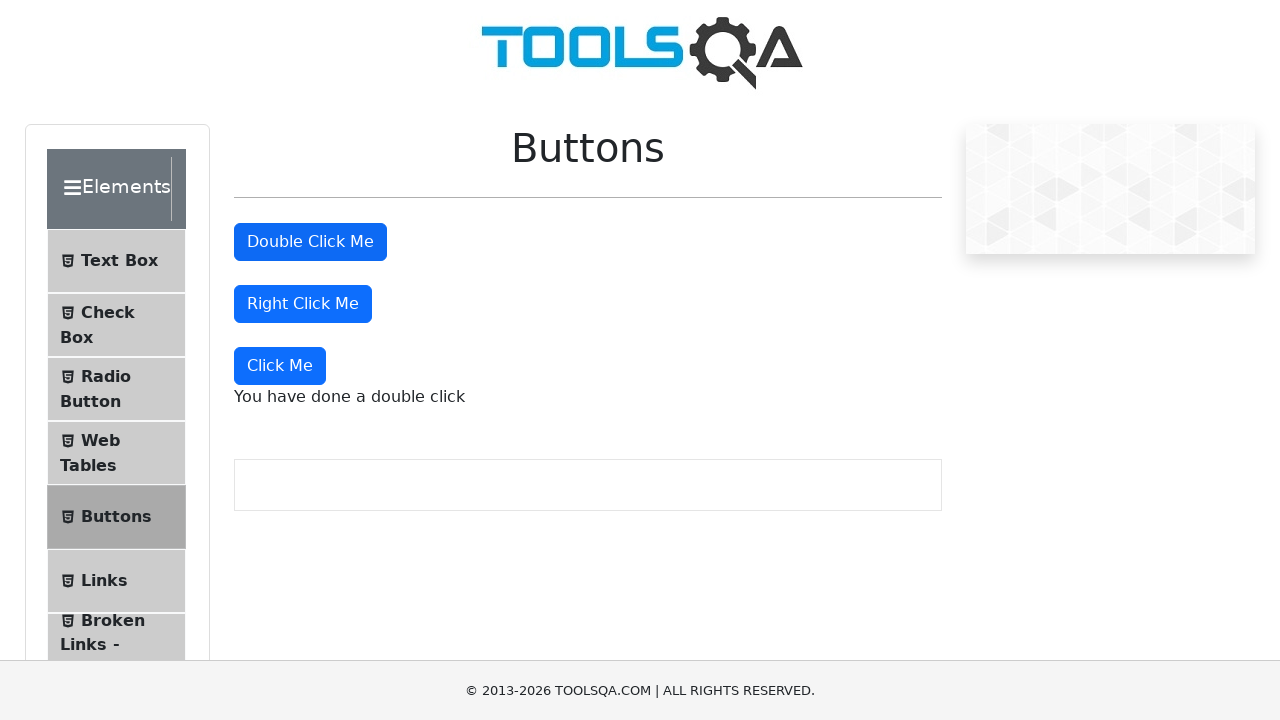

Double-click success message appeared
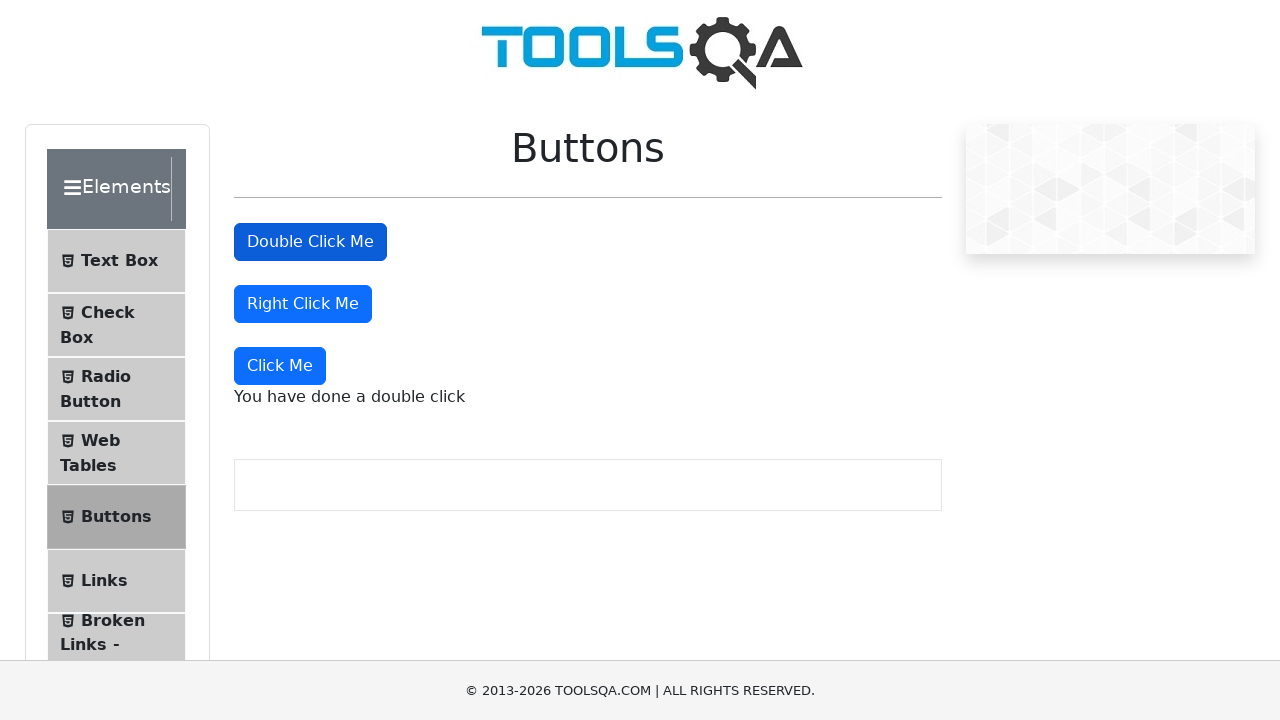

Verified double-click success message contains expected text
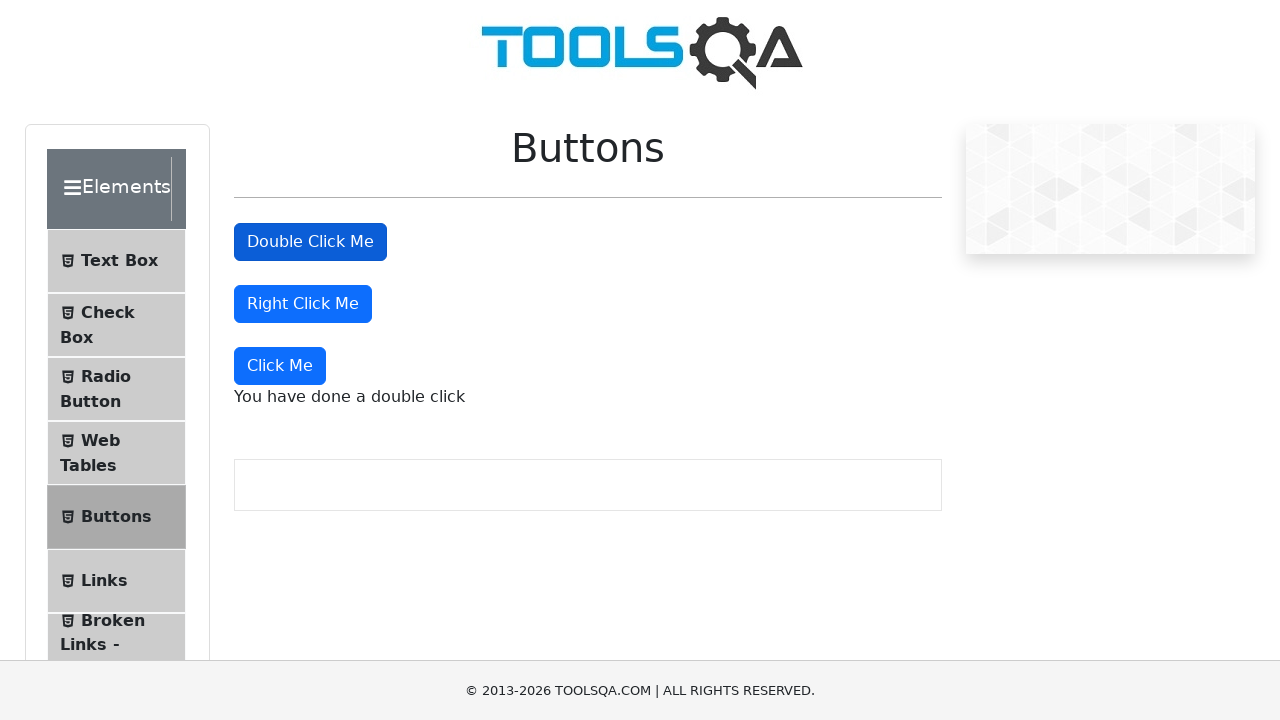

Right-clicked the right-click button at (303, 304) on #rightClickBtn
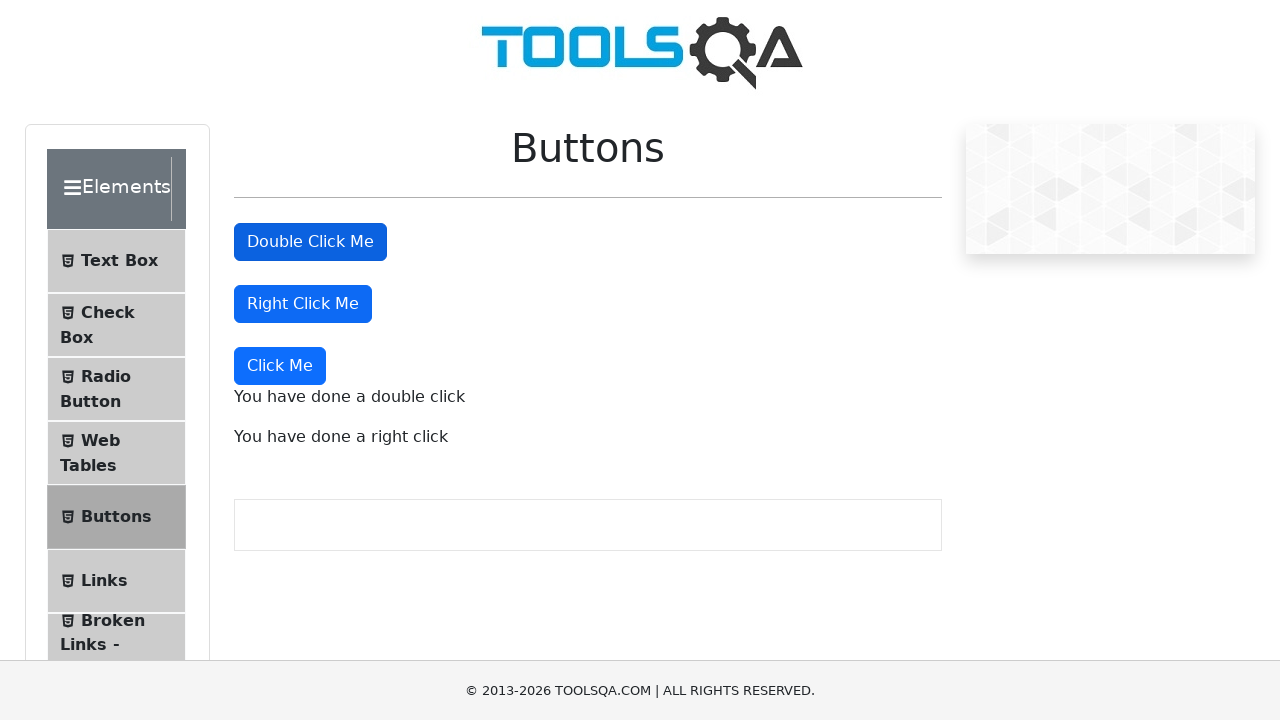

Right-click success message appeared
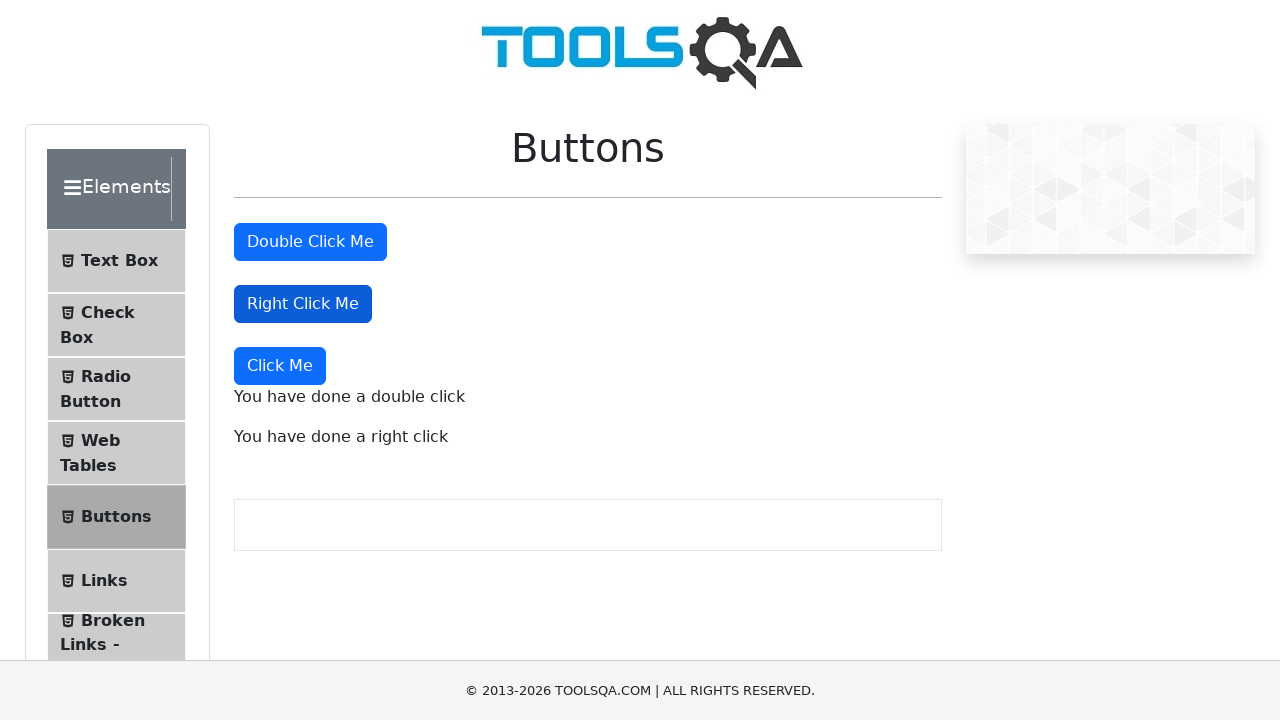

Verified right-click success message contains expected text
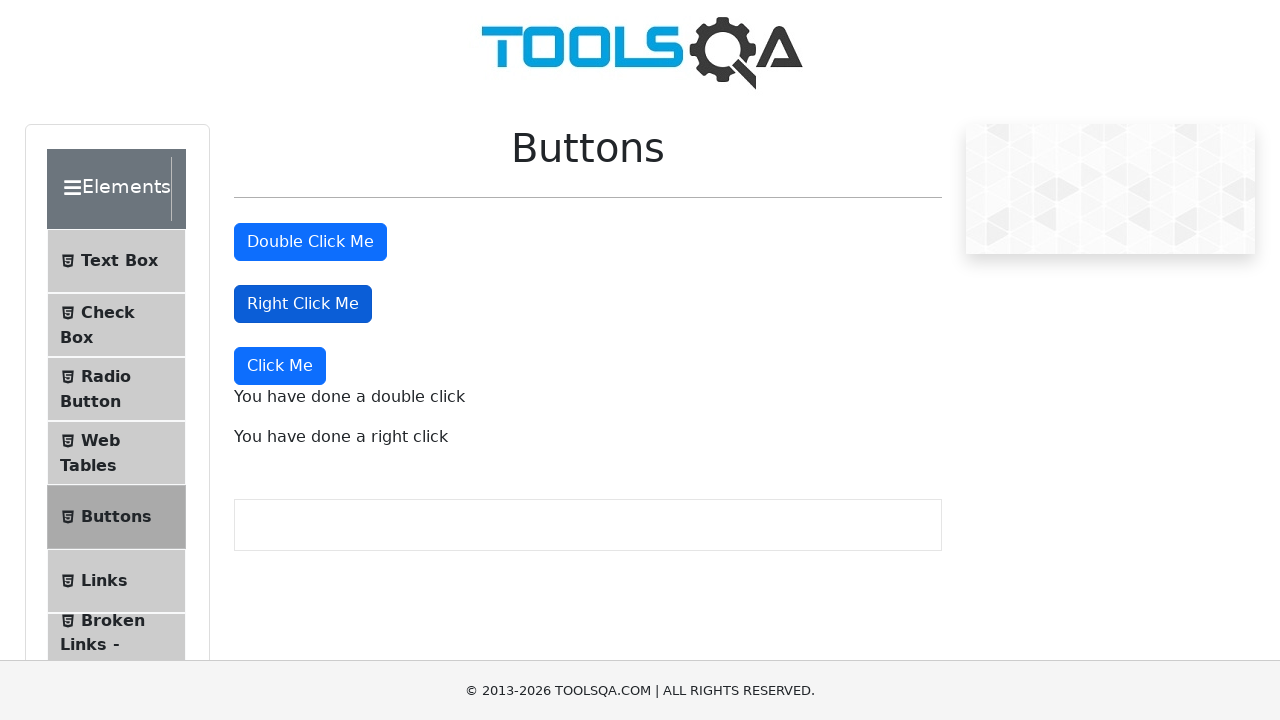

Clicked the dynamic 'Click Me' button at (280, 366) on xpath=//button[text()='Click Me']
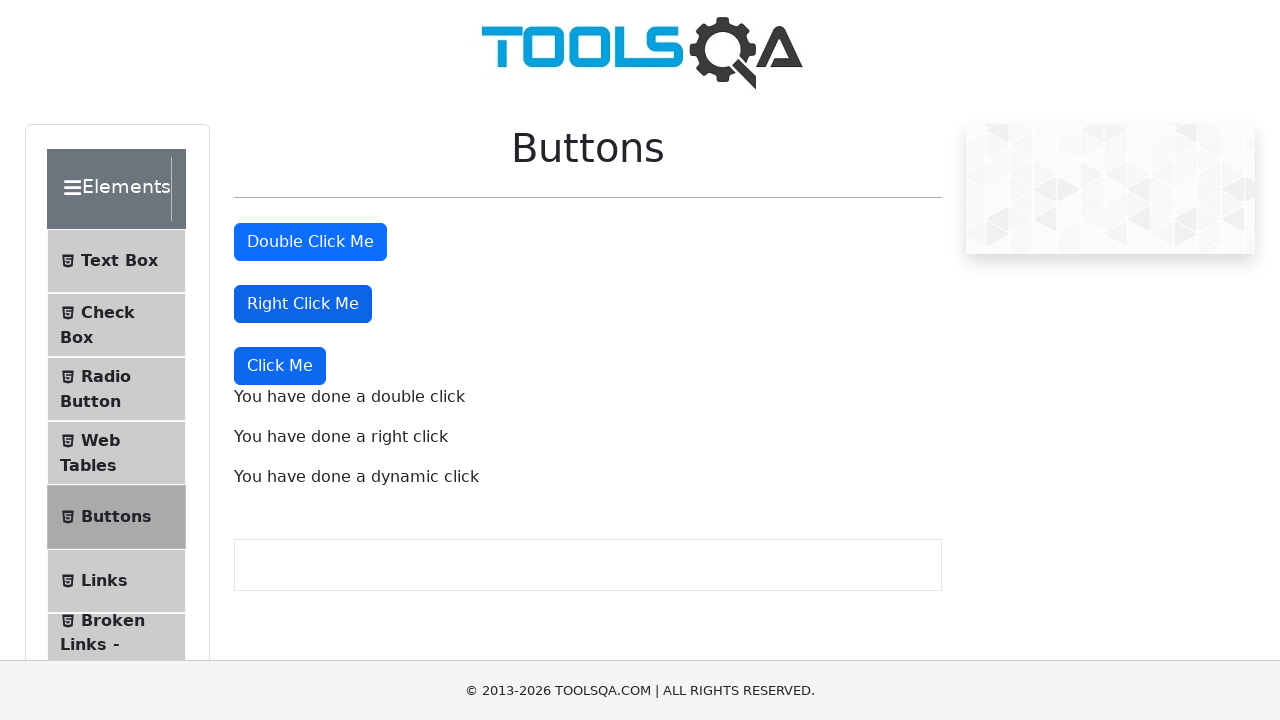

Dynamic click success message appeared
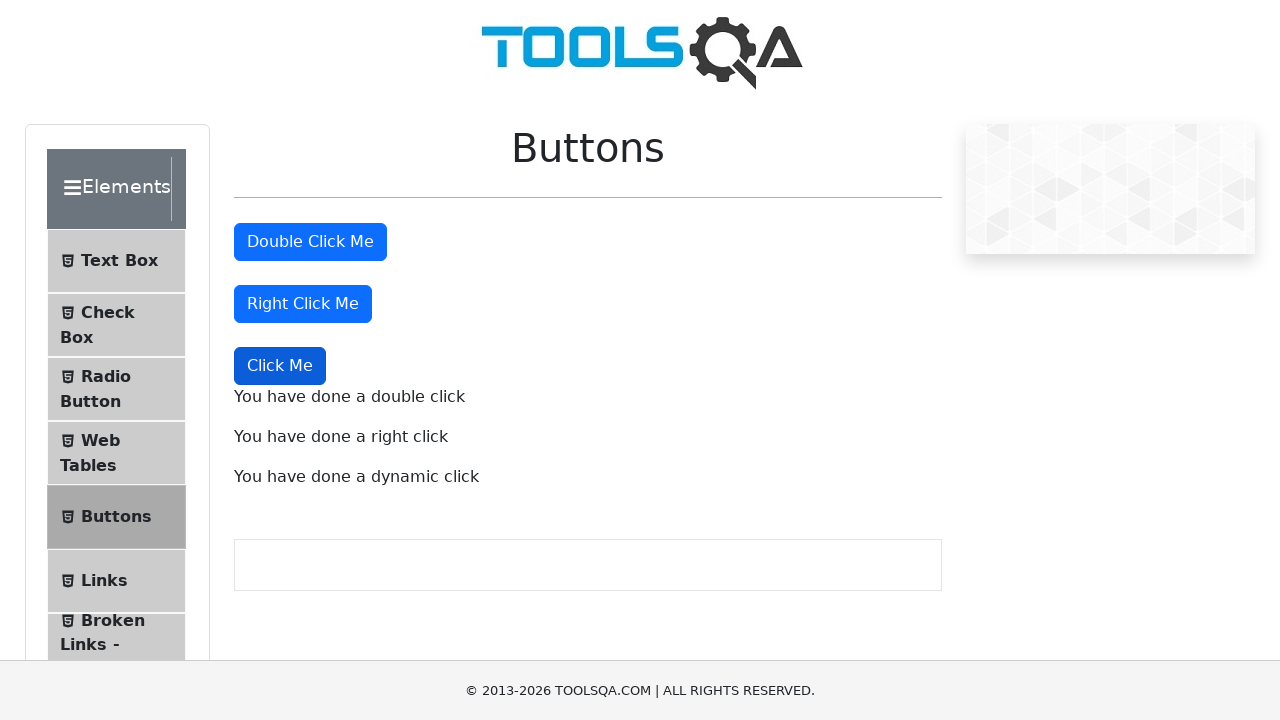

Verified dynamic click success message contains expected text
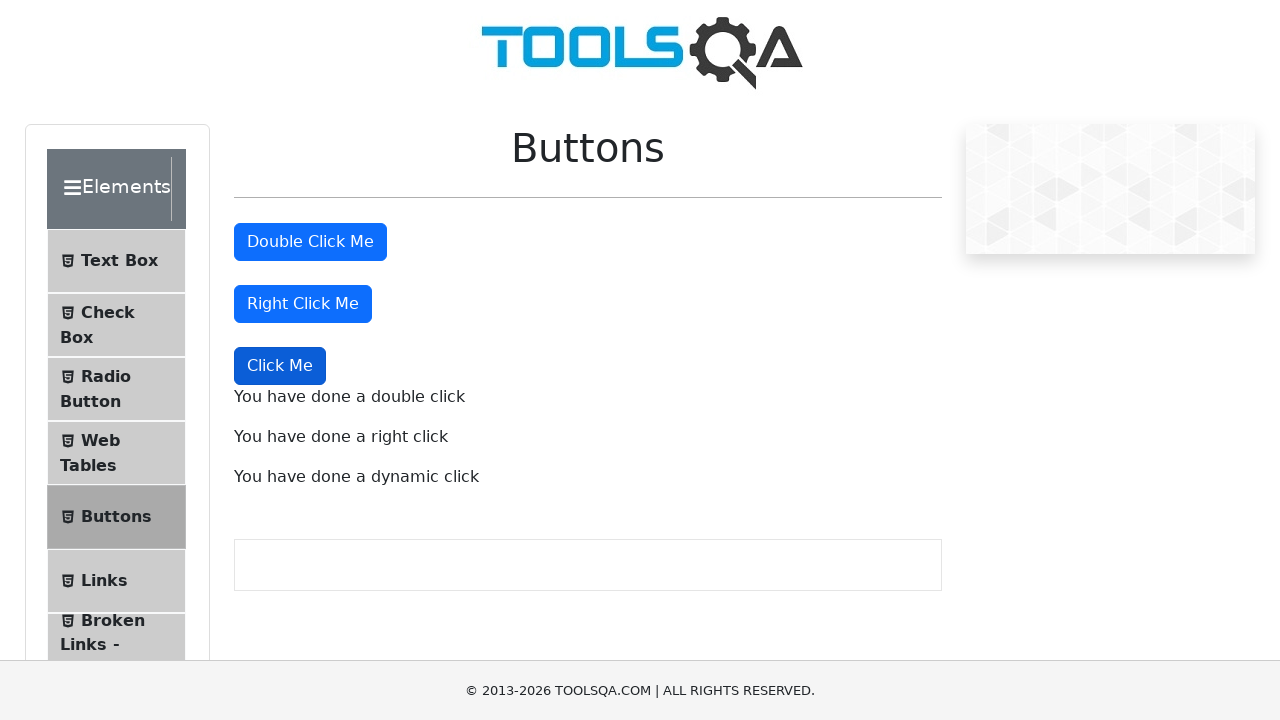

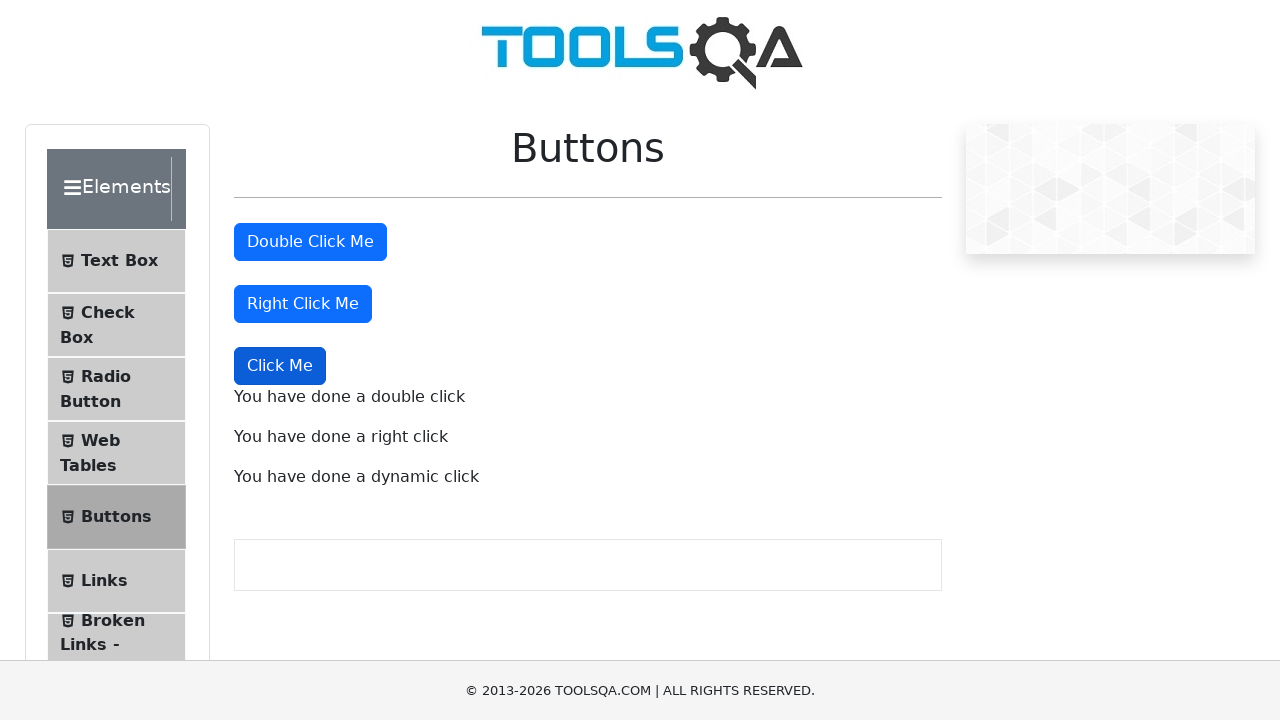